Tests the jQuery UI selectable widget by performing a click and hold action to select multiple items in a list

Starting URL: https://jqueryui.com/selectable/

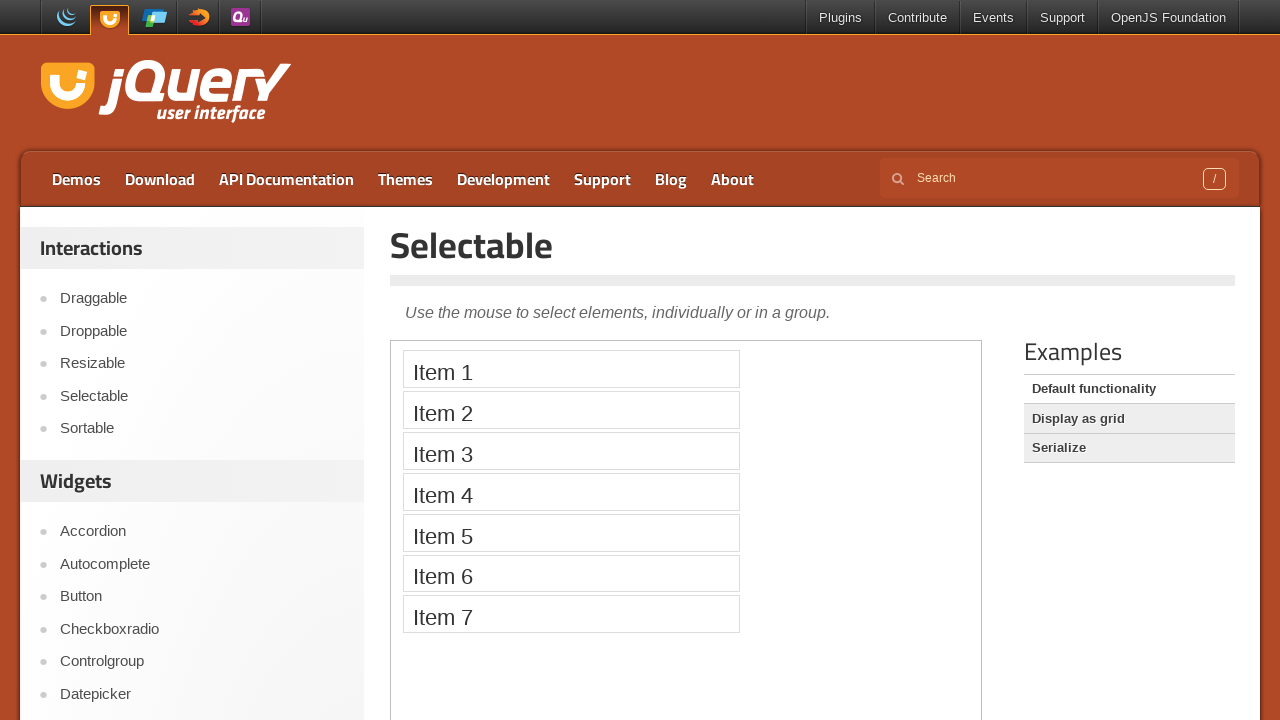

Located the demo iframe for jQuery UI selectable widget
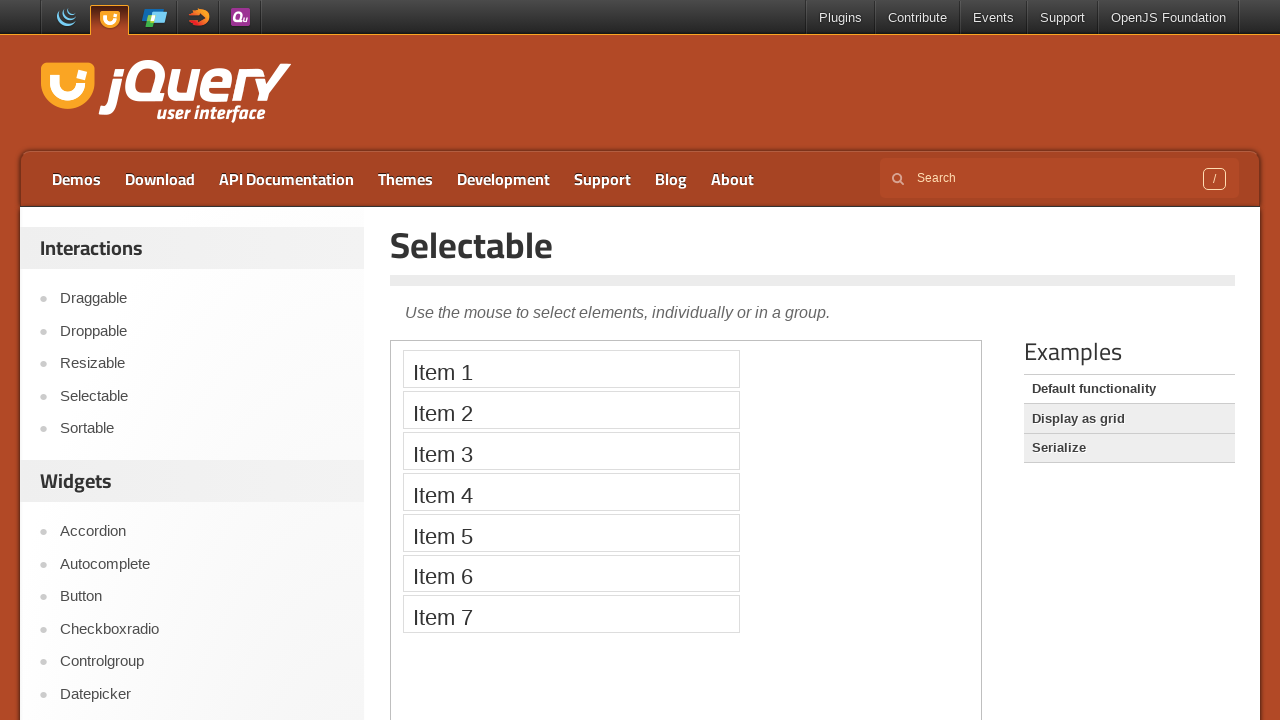

Located first item in selectable list
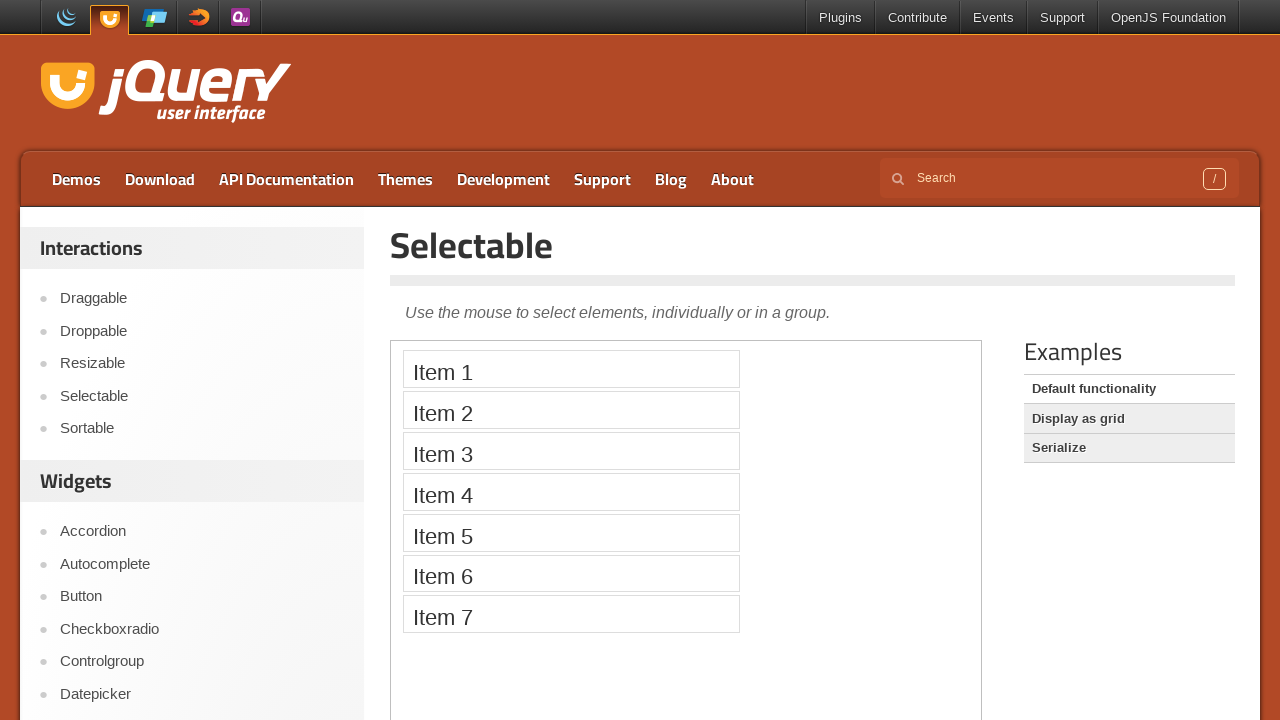

Located fourth item in selectable list
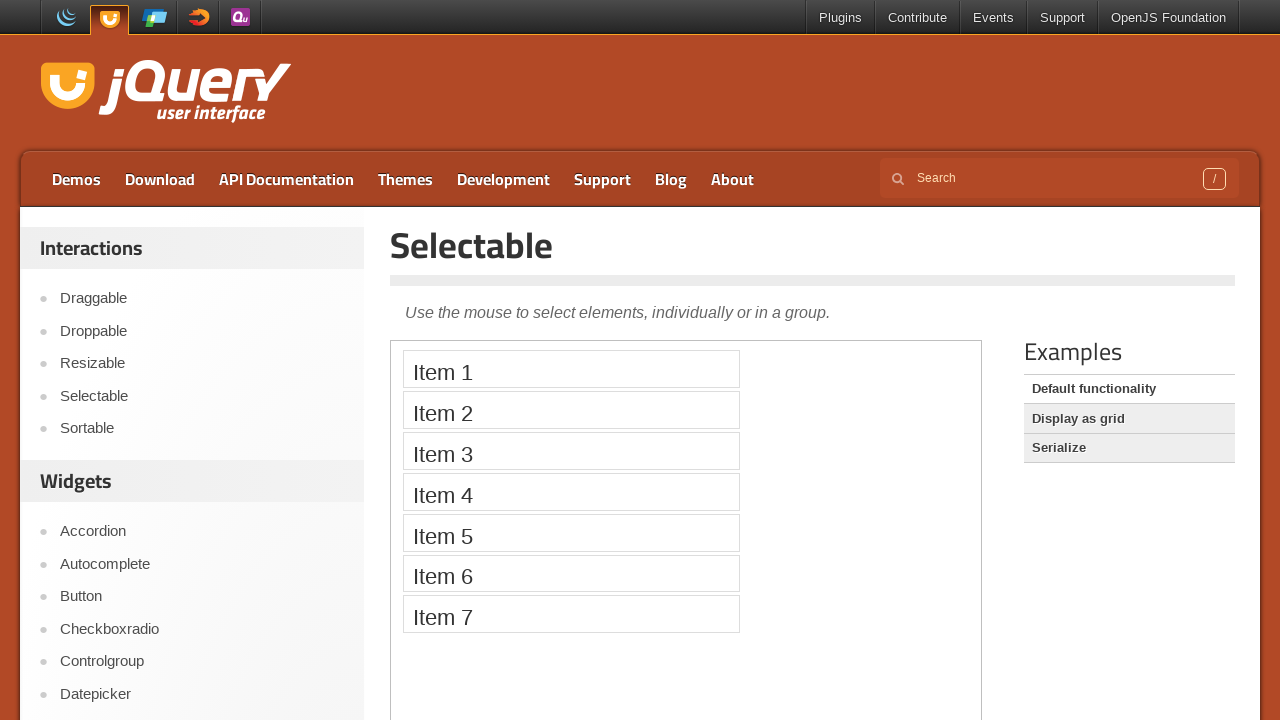

Retrieved bounding box for first item
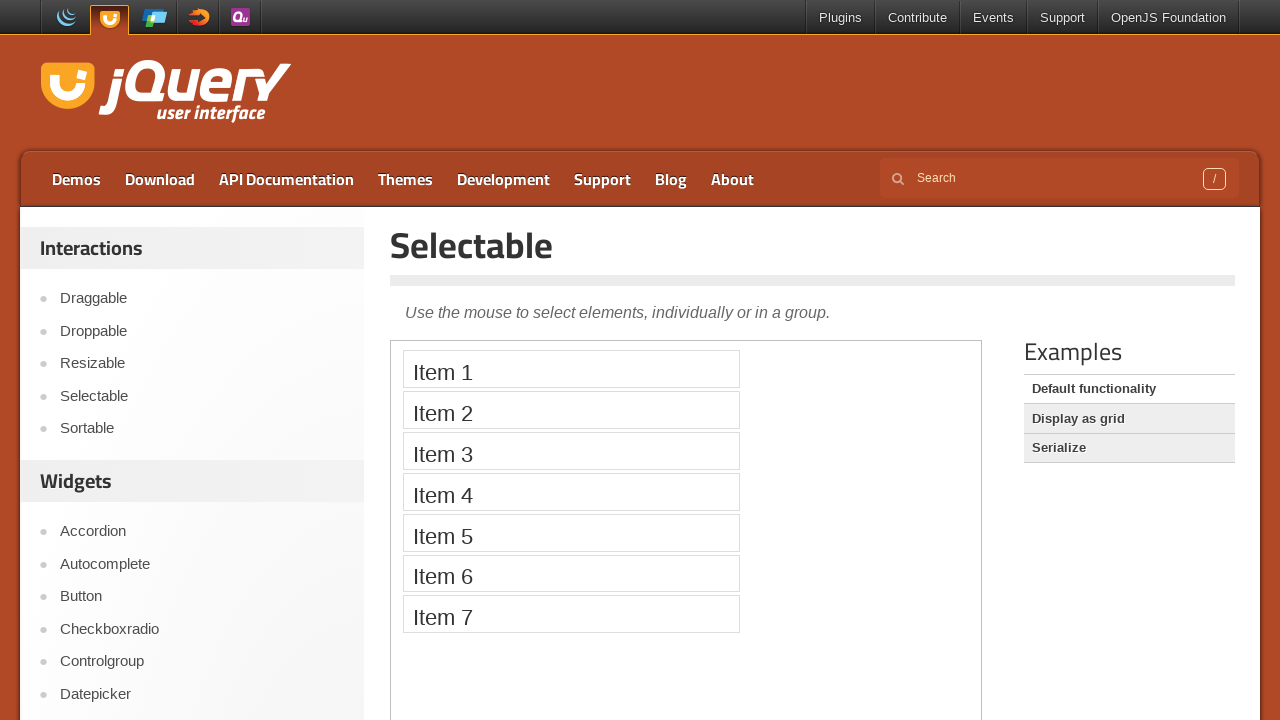

Retrieved bounding box for fourth item
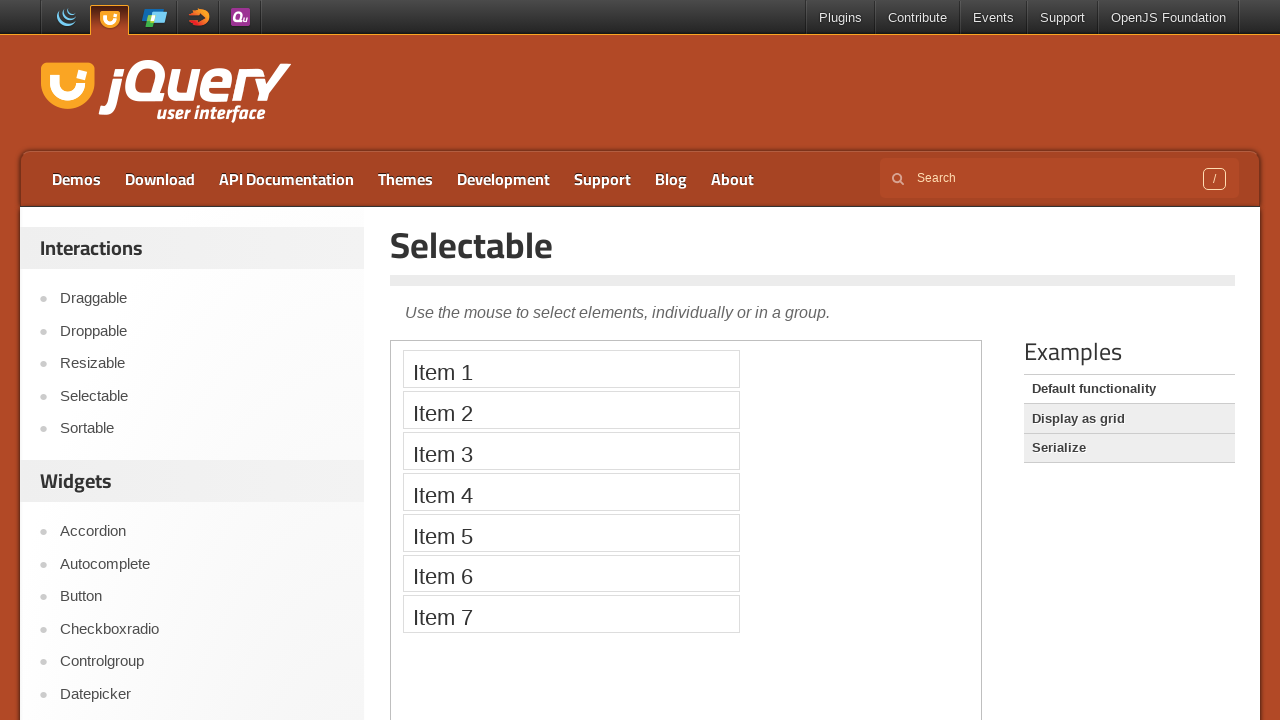

Moved mouse to center of first item at (571, 369)
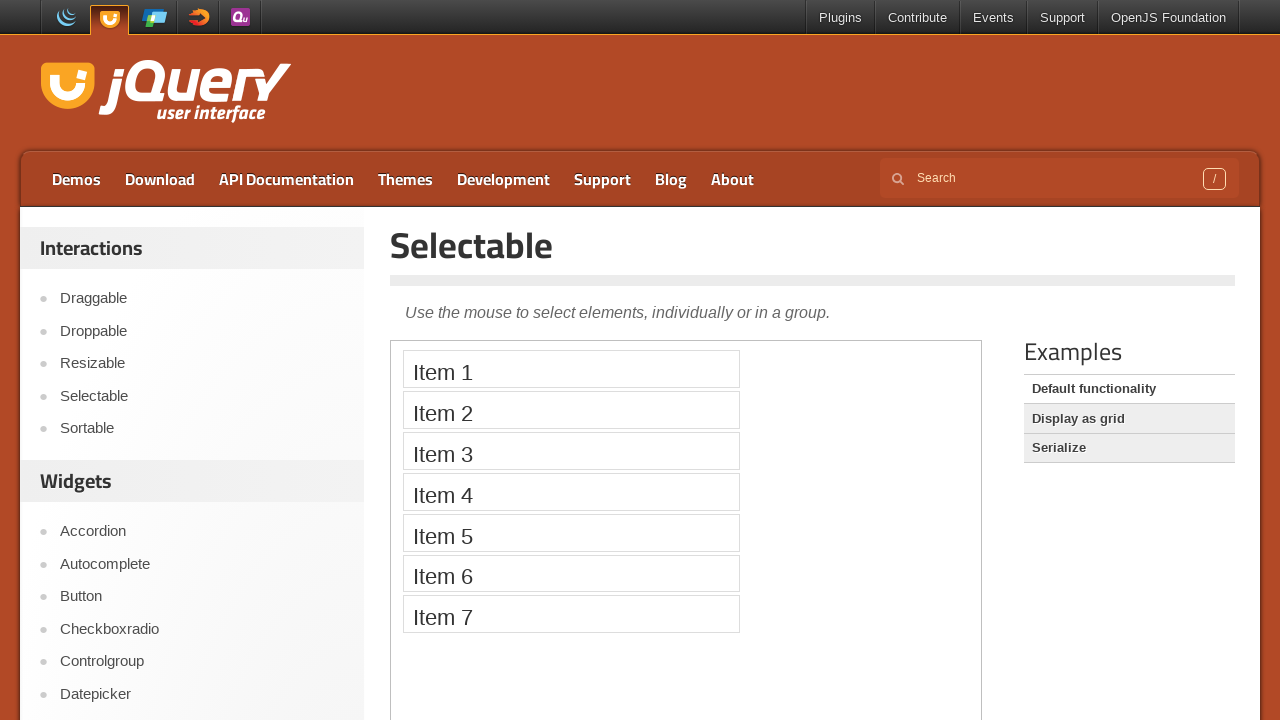

Pressed mouse button down on first item at (571, 369)
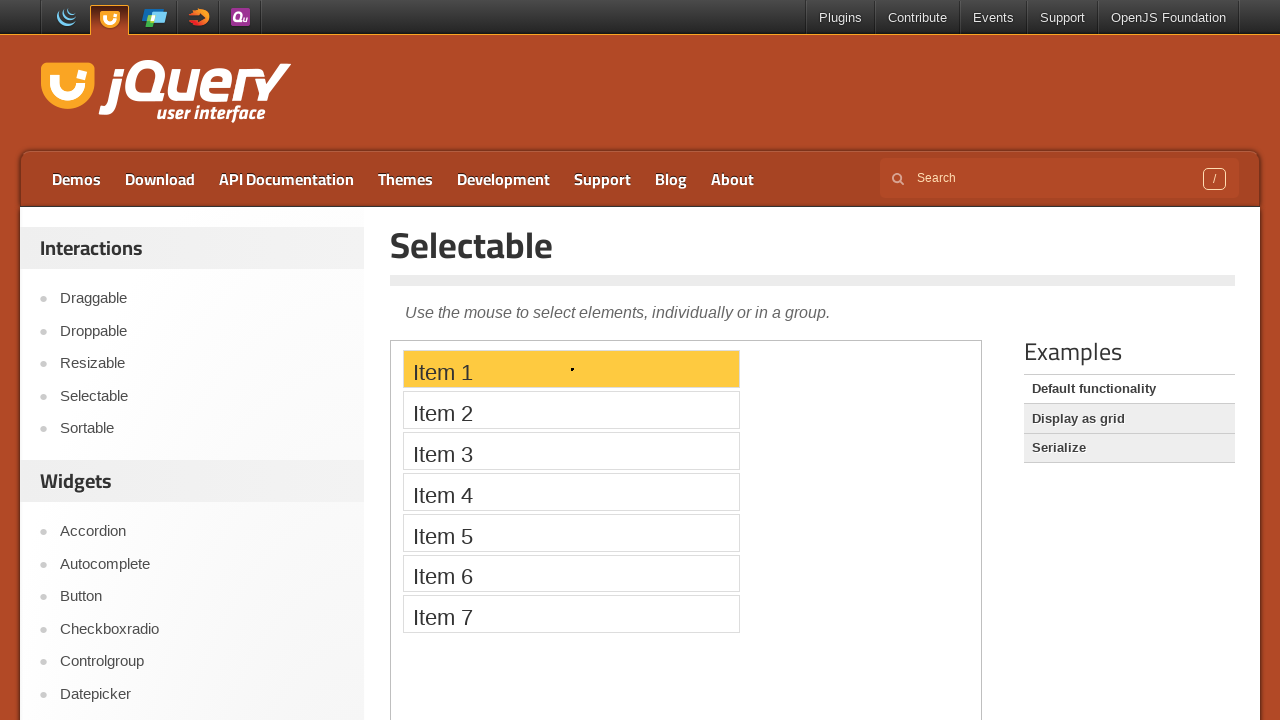

Dragged mouse to center of fourth item to select multiple items at (571, 492)
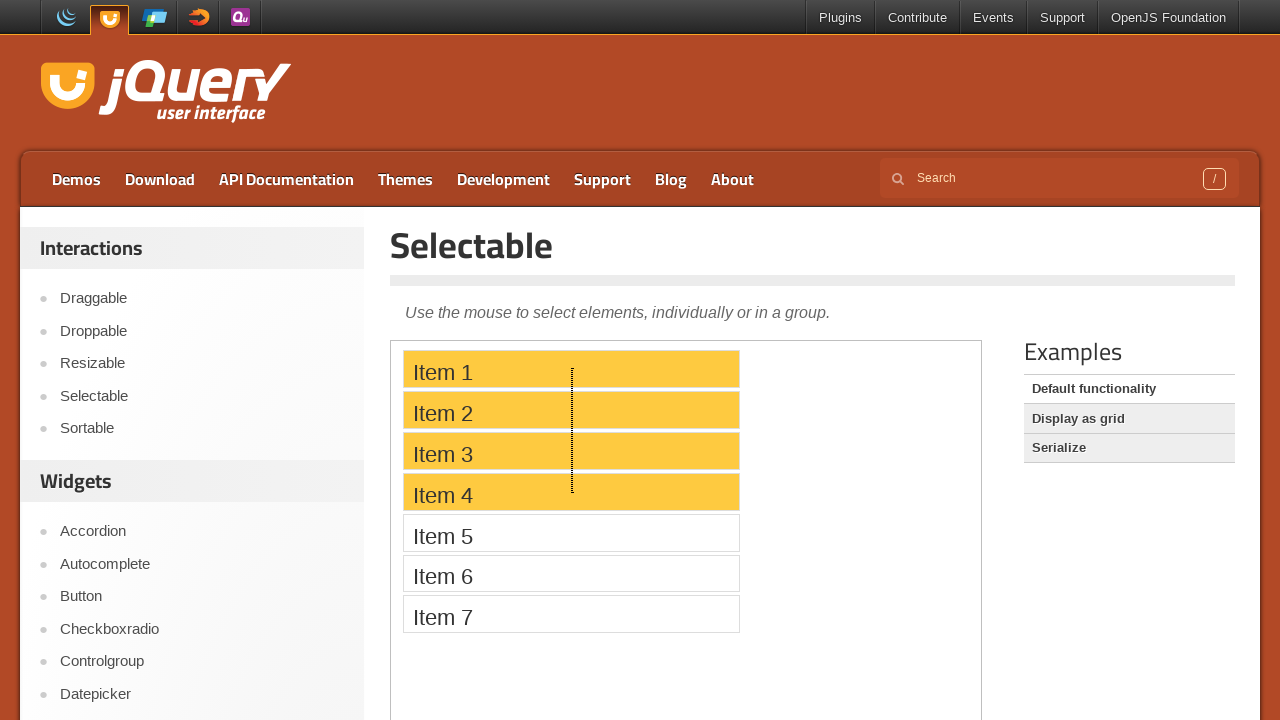

Released mouse button to complete selection of items 1-4 at (571, 492)
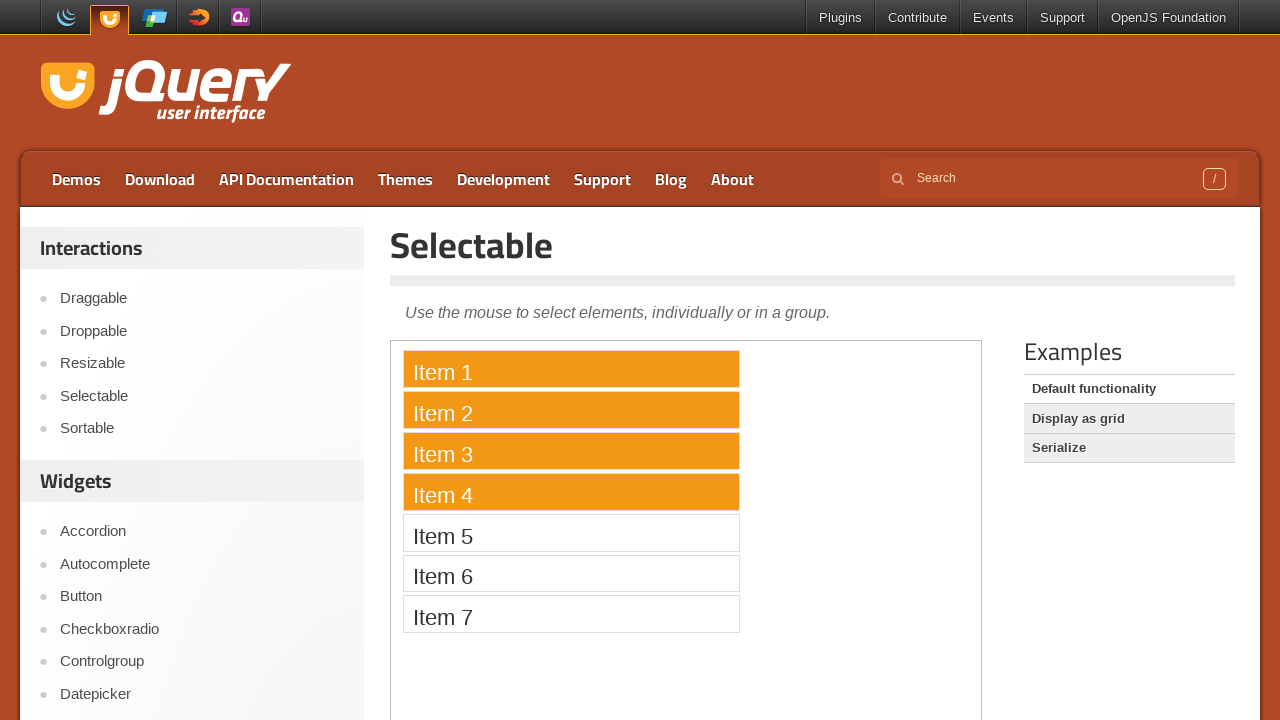

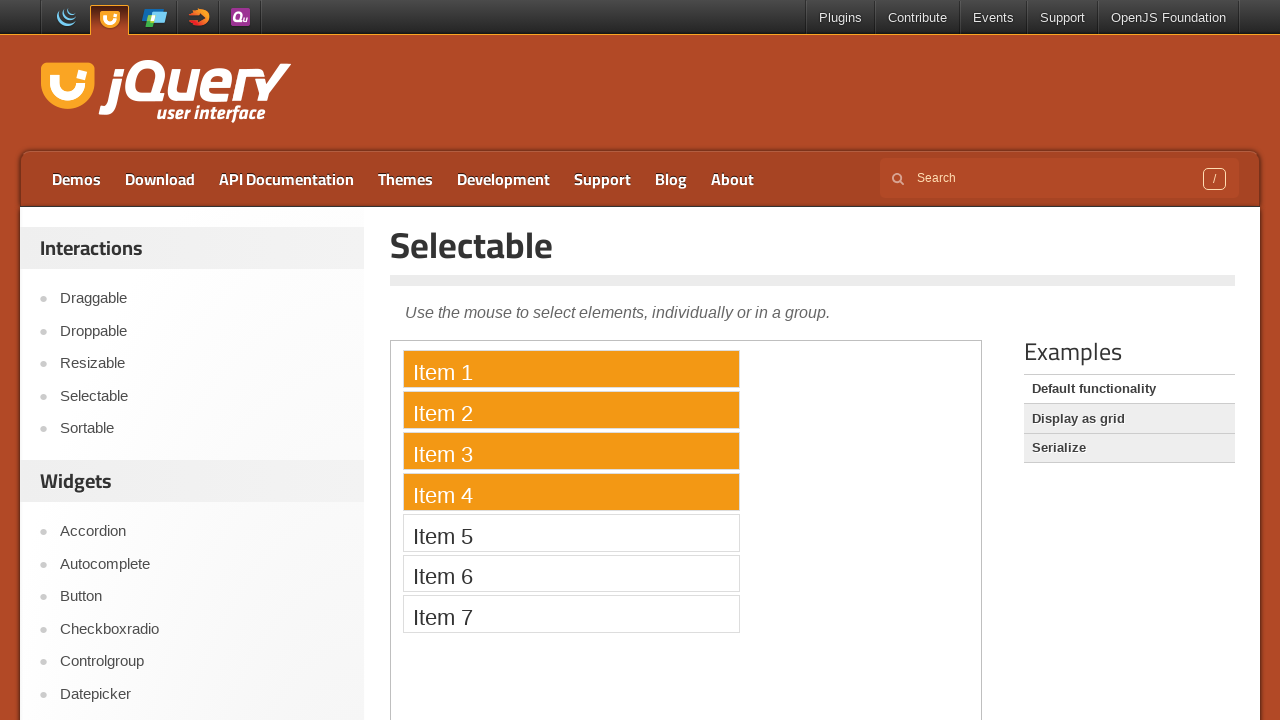